Navigates to multiple e-commerce websites (Lulu and Georgia, Wayfair, West Elm, Walmart) and verifies that each page title loads correctly

Starting URL: https://luluandgeorgia.com

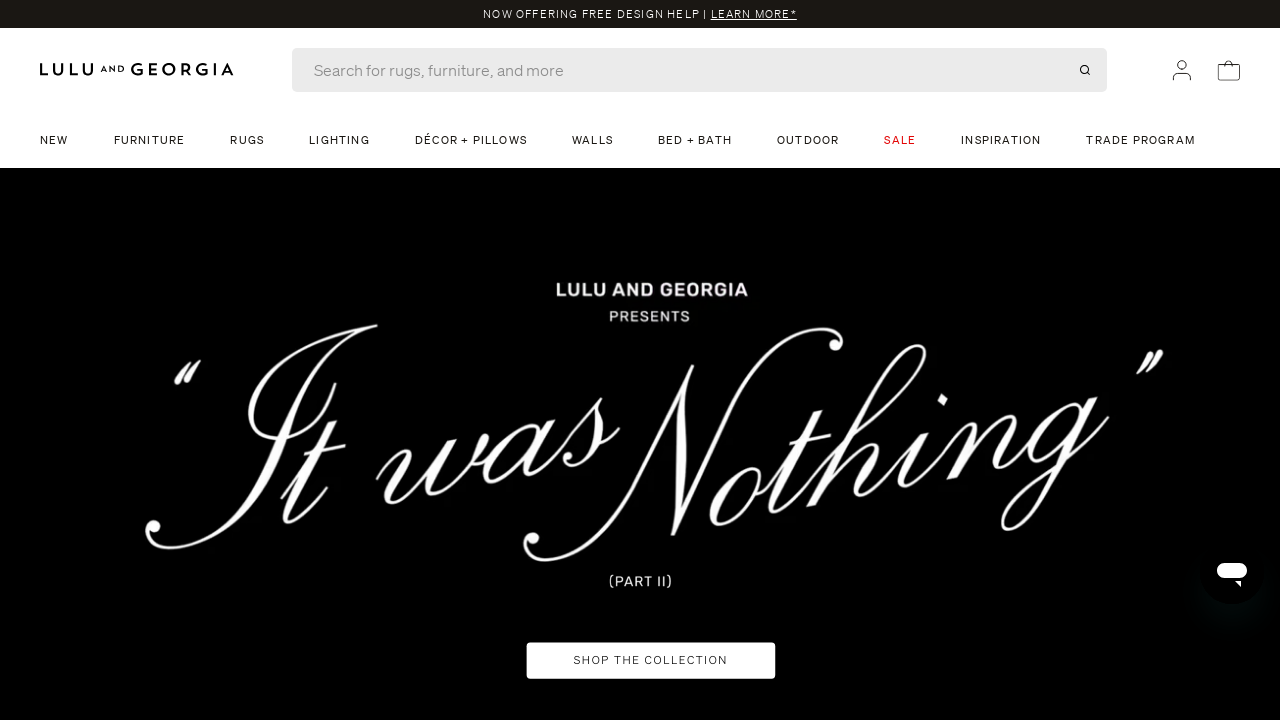

Navigated to https://wayfair.com
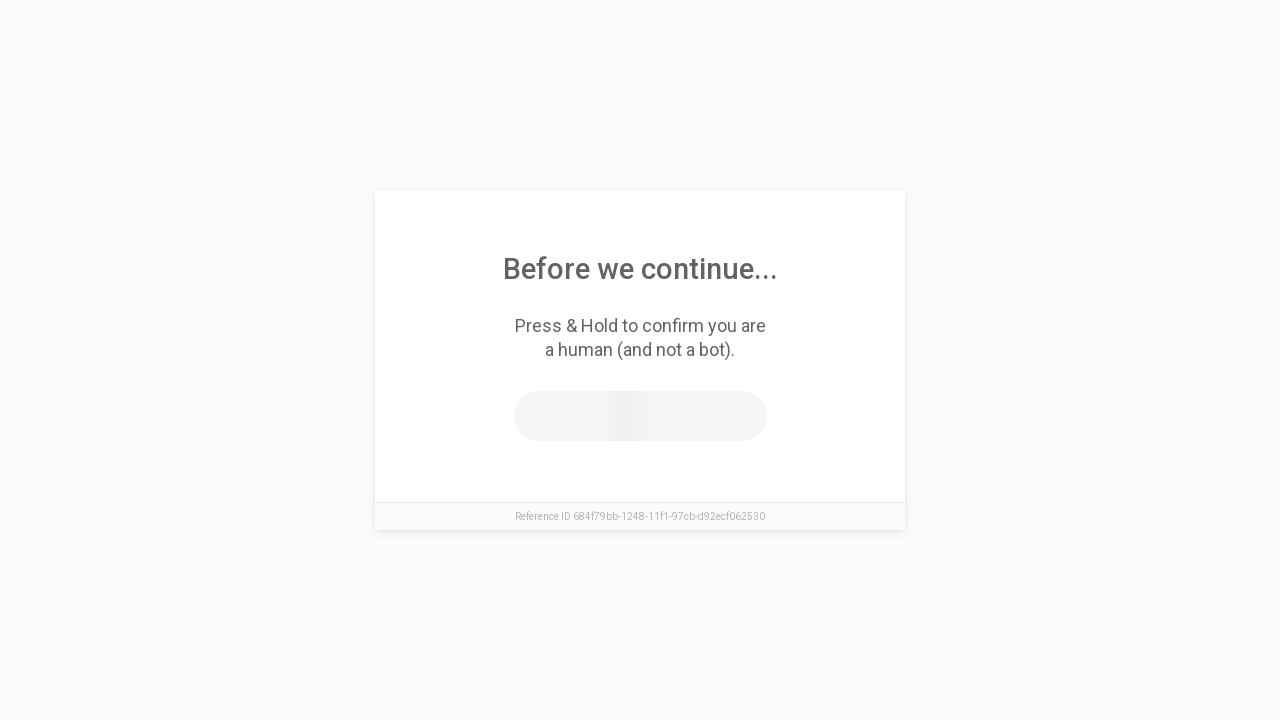

Waited 3 seconds for page to fully load
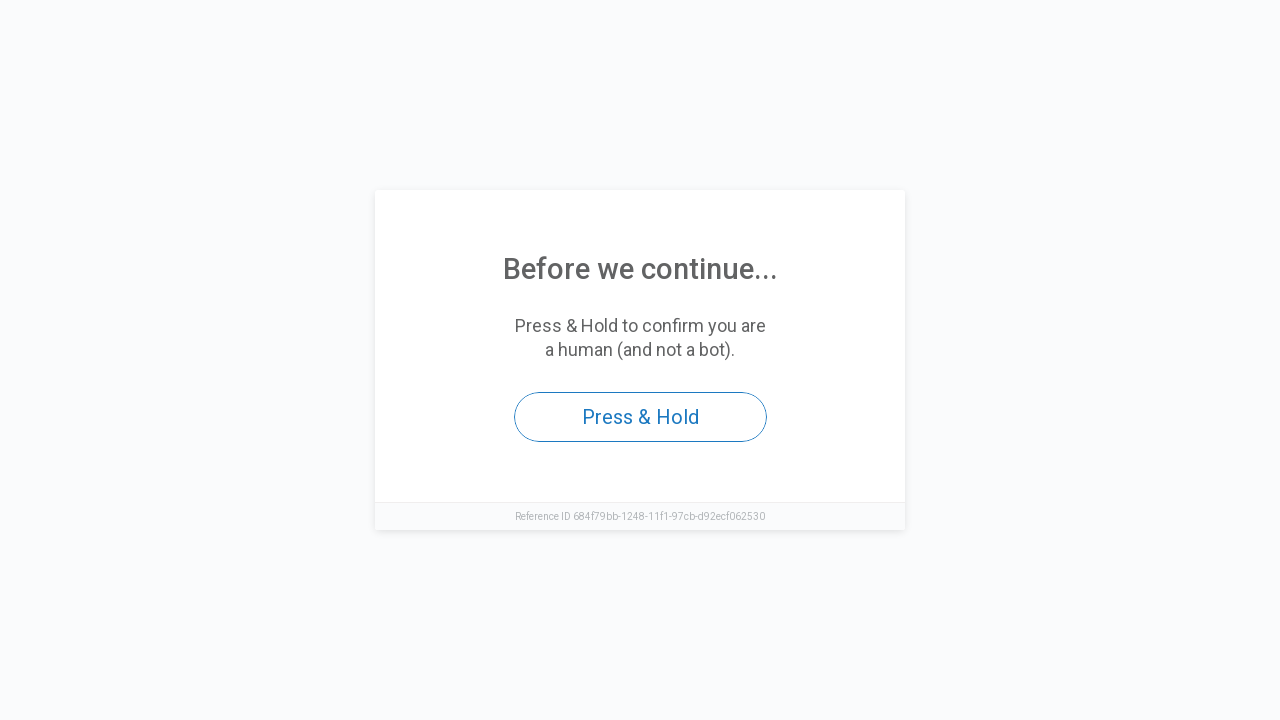

Retrieved page title: 'Access to this page has been denied'
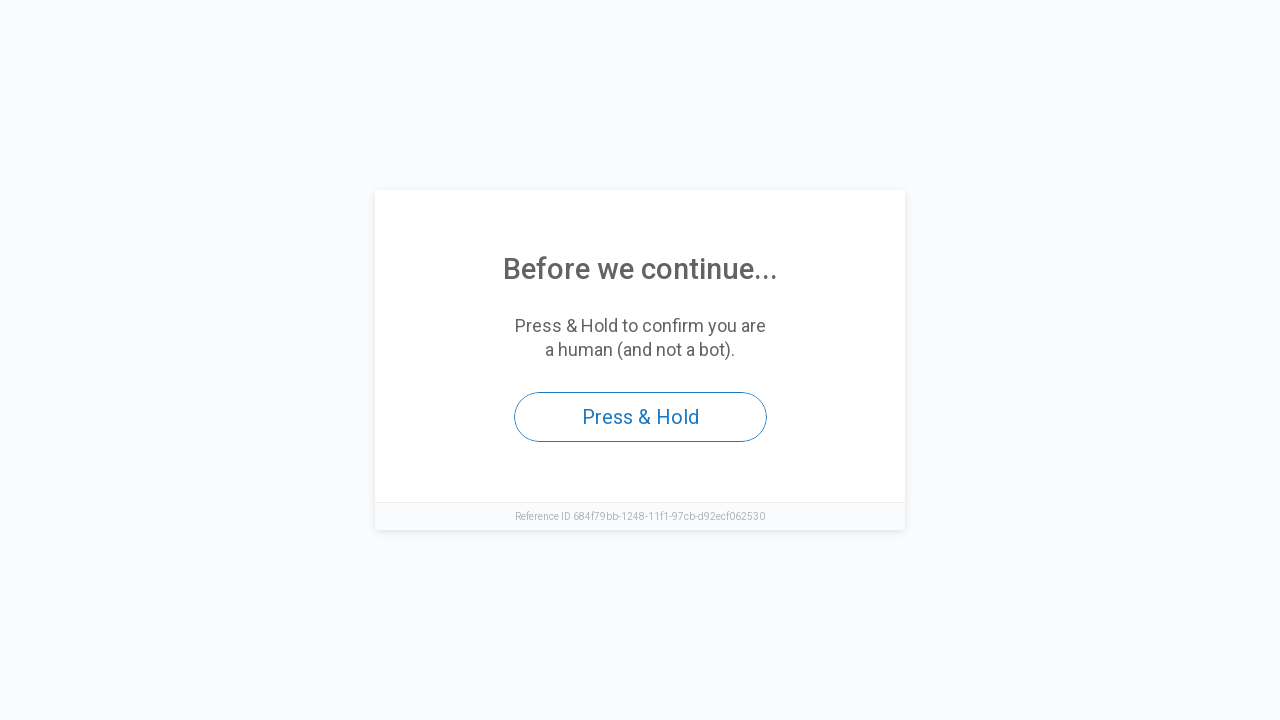

Navigated to https://www.westelm.com
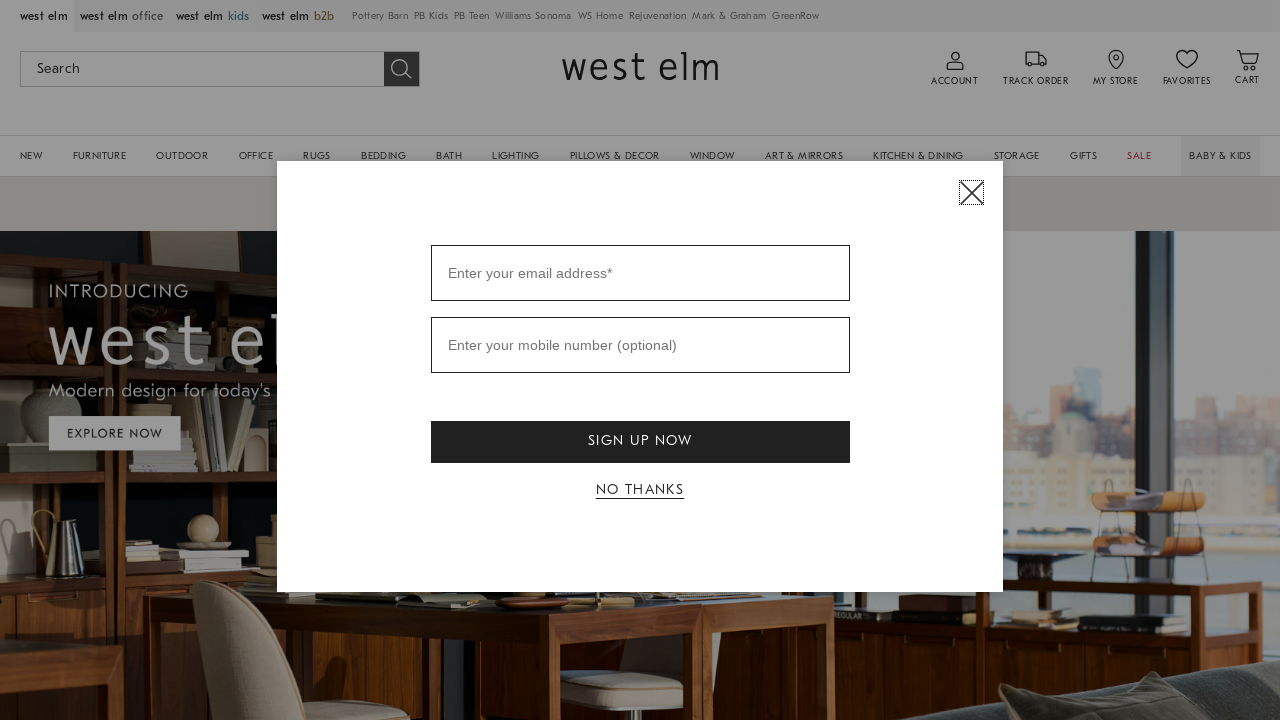

Waited 3 seconds for page to fully load
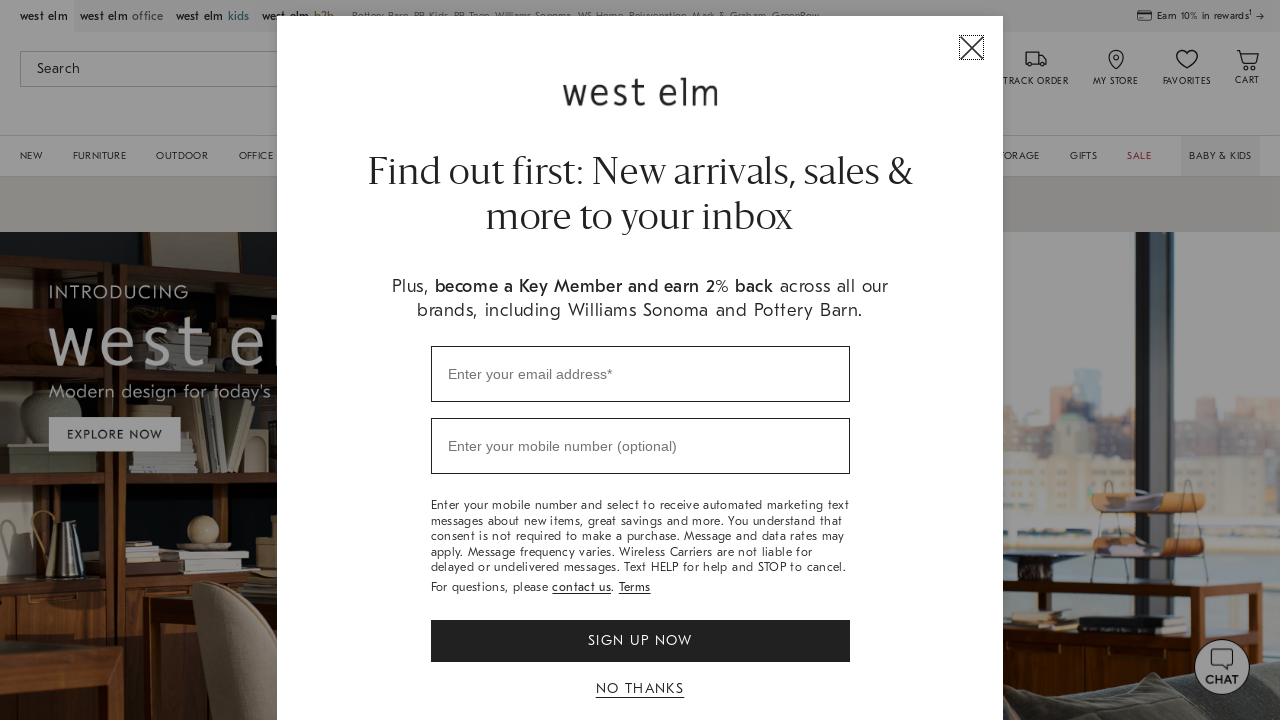

Retrieved page title: 'West Elm: Modern Furniture, Home Decor, Lighting & More'
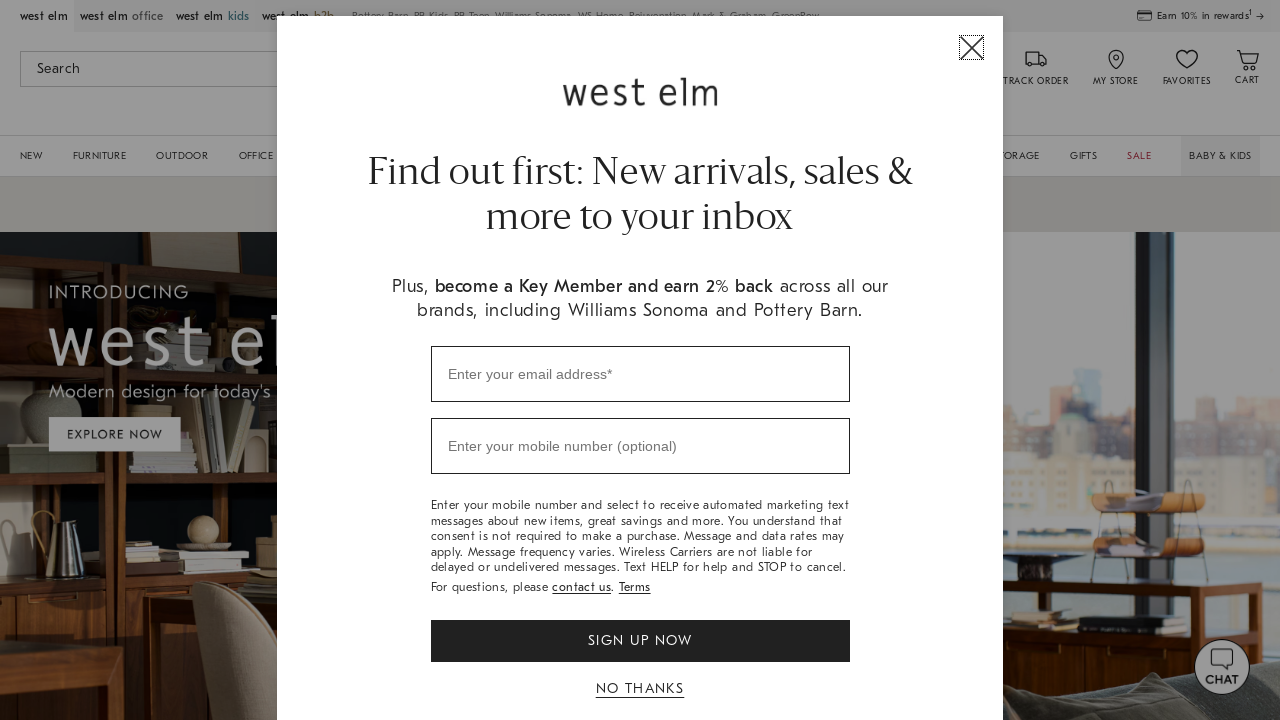

Navigated to https://walmart.com
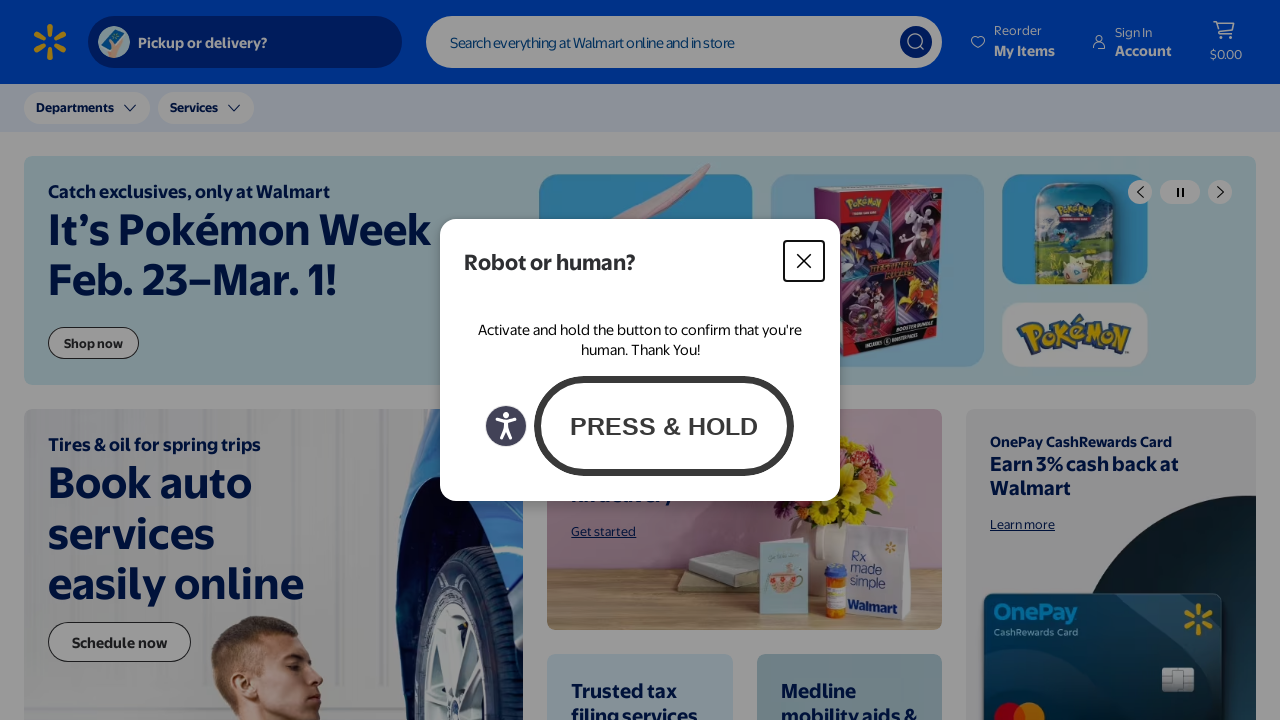

Waited 3 seconds for page to fully load
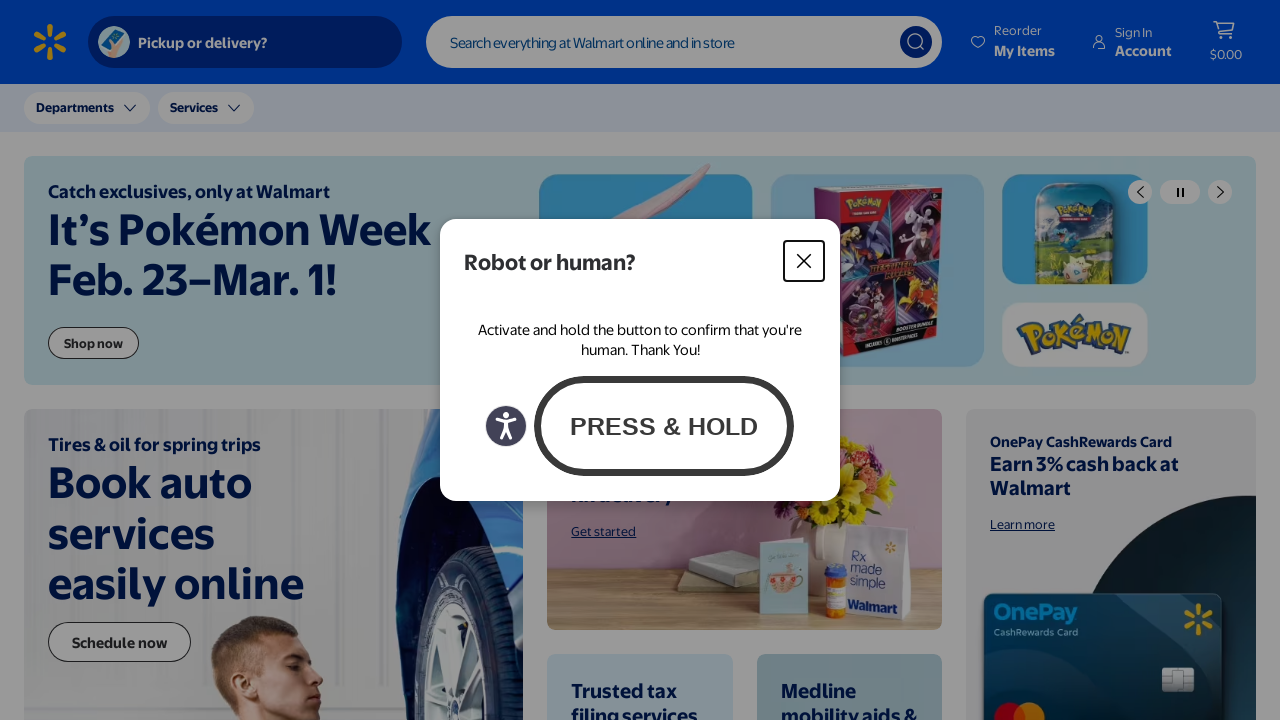

Retrieved page title: 'Walmart | Save Money. Live better.'
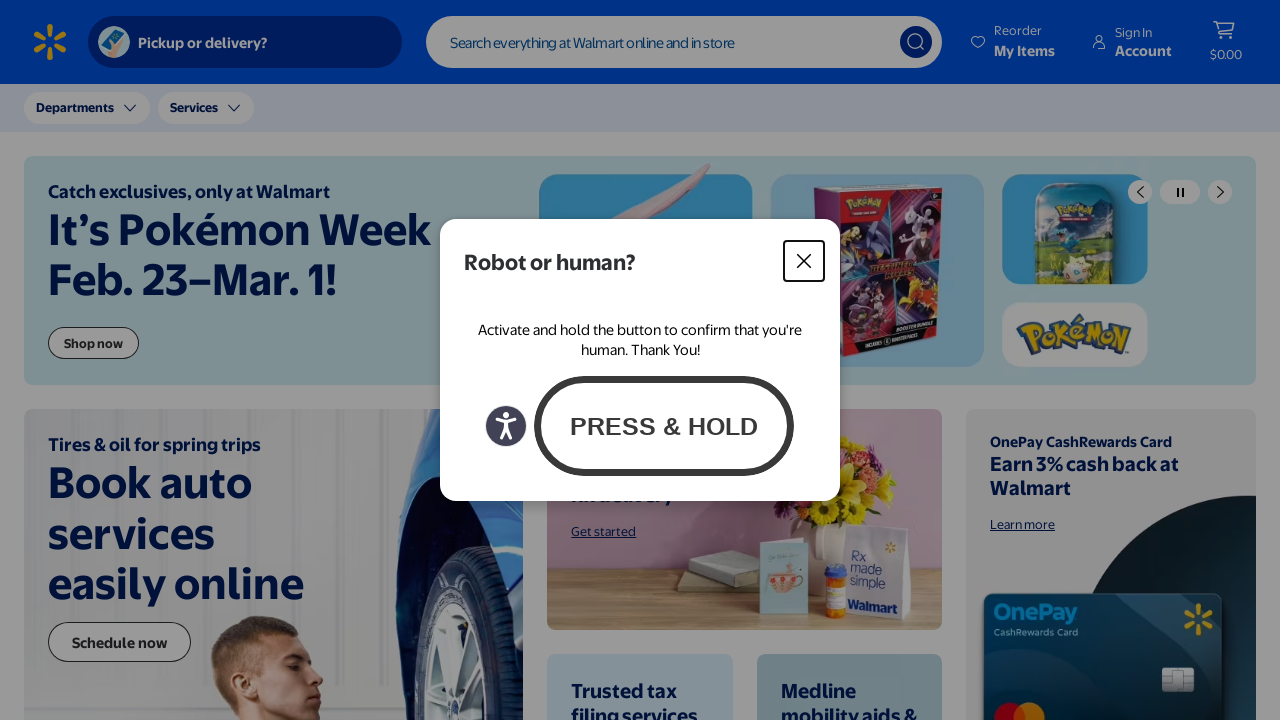

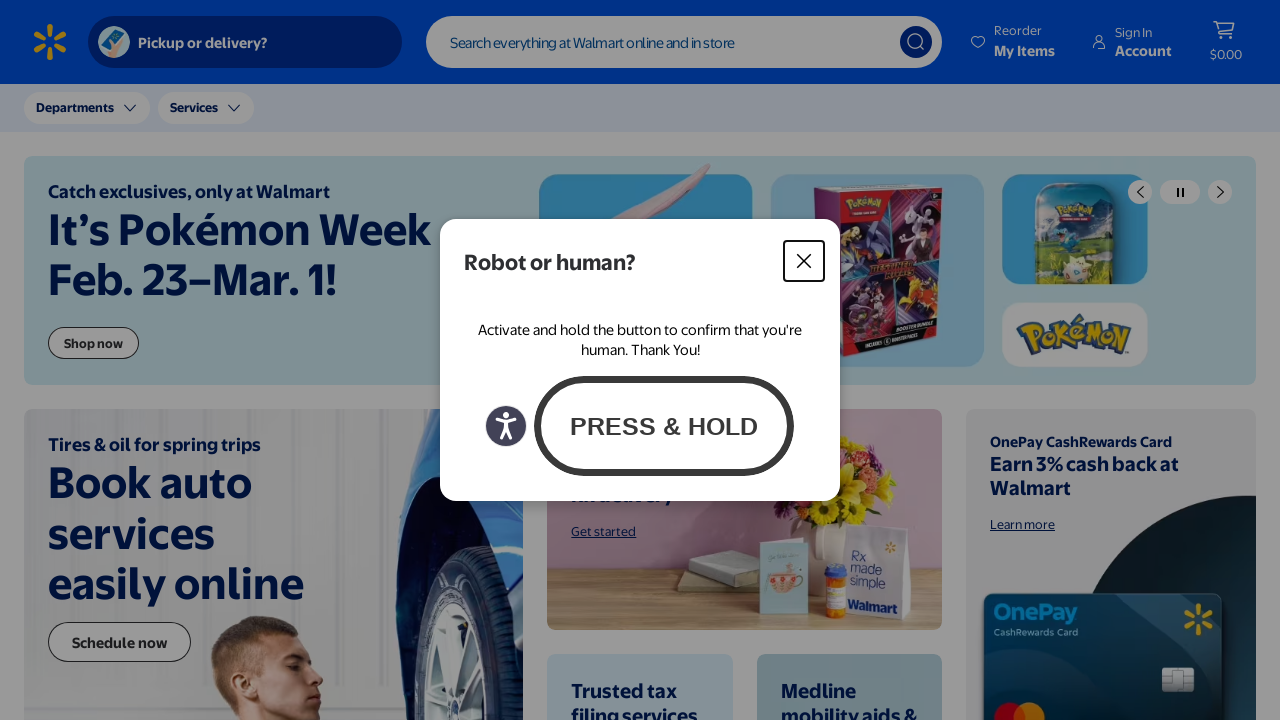